Tests iframe interaction on jQueryUI's selectable demo page by switching to the demo frame and clicking on a selectable list item.

Starting URL: https://jqueryui.com/selectable/

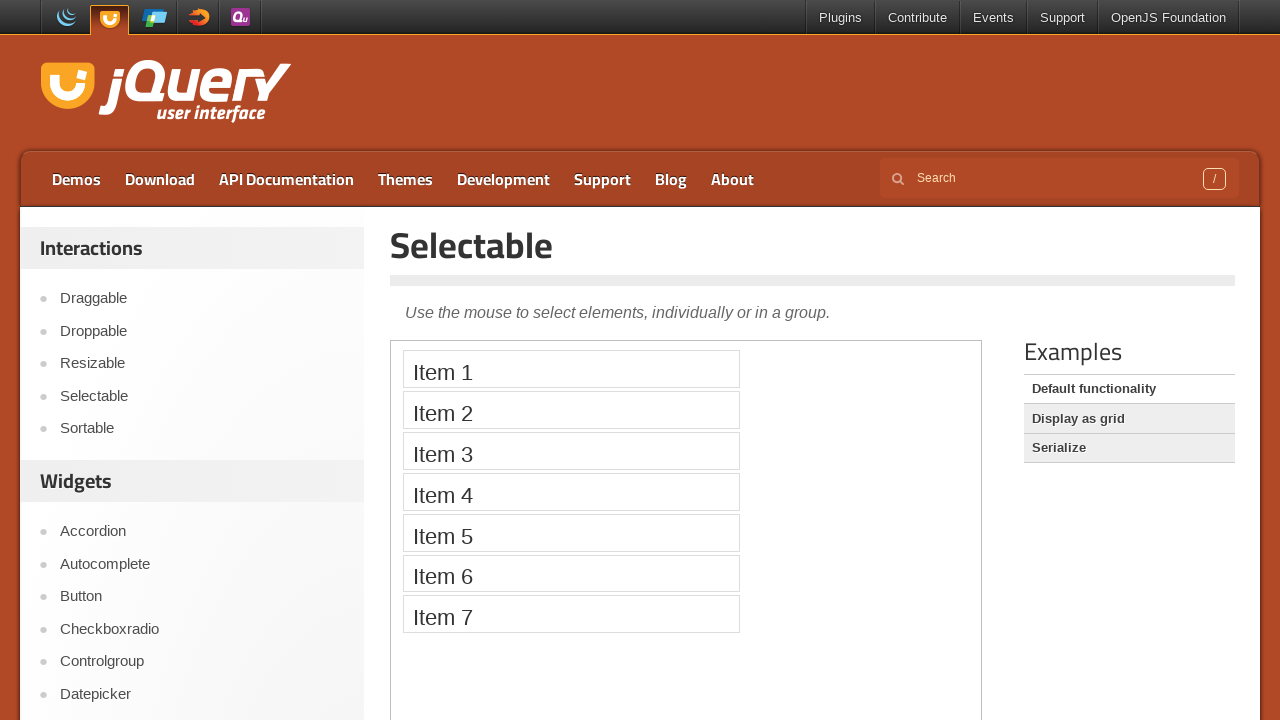

Located the demo frame containing the selectable widget
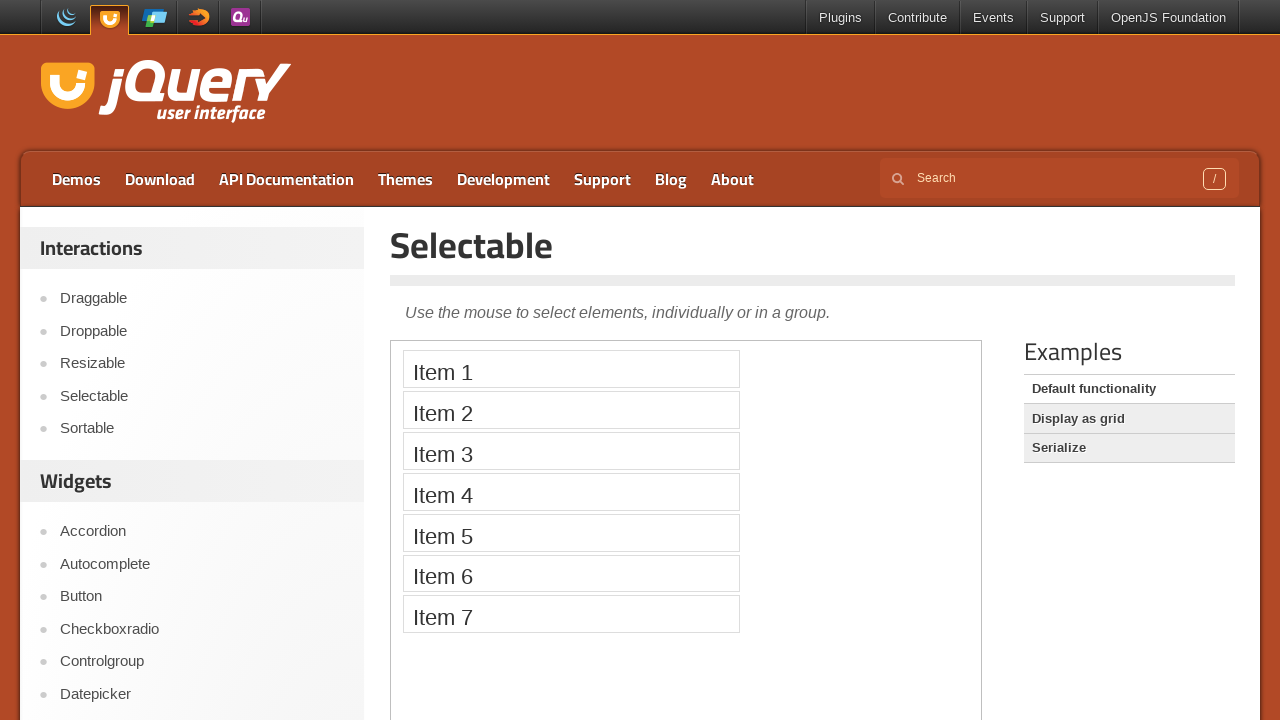

Clicked on the second item in the selectable list at (571, 410) on .demo-frame >> internal:control=enter-frame >> #selectable li >> nth=1
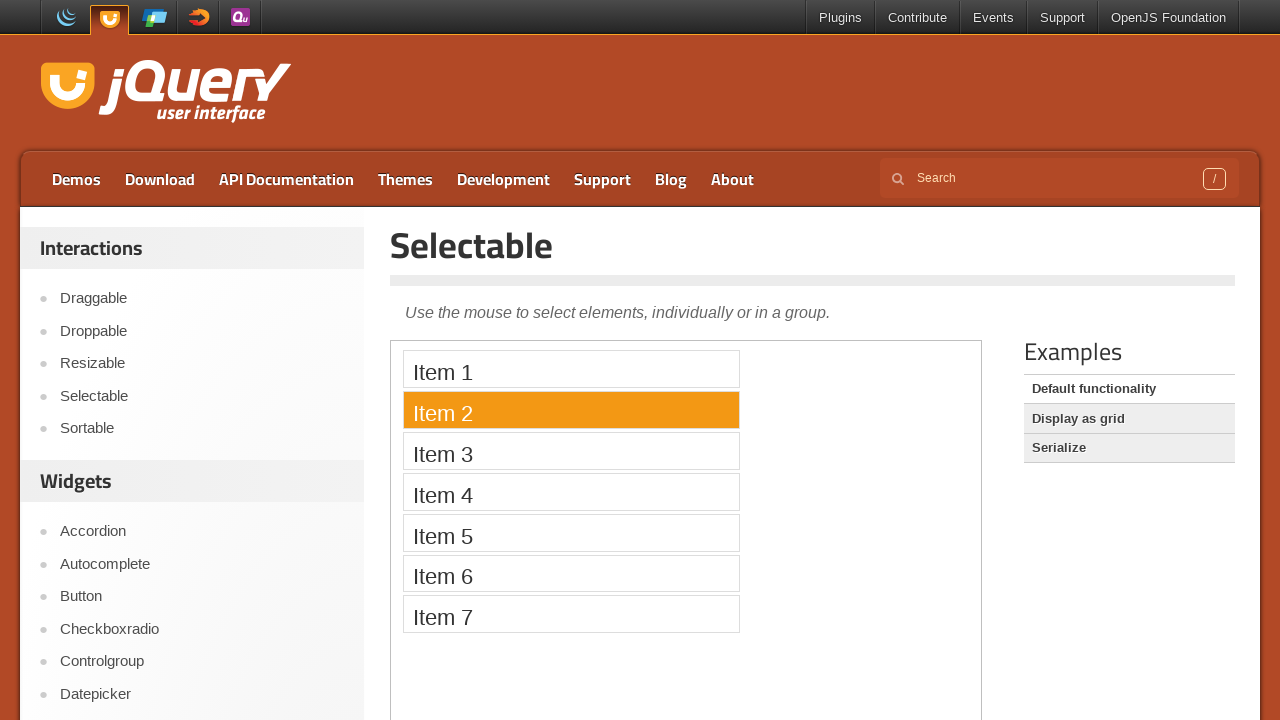

Verified that the selected item has the ui-selected class
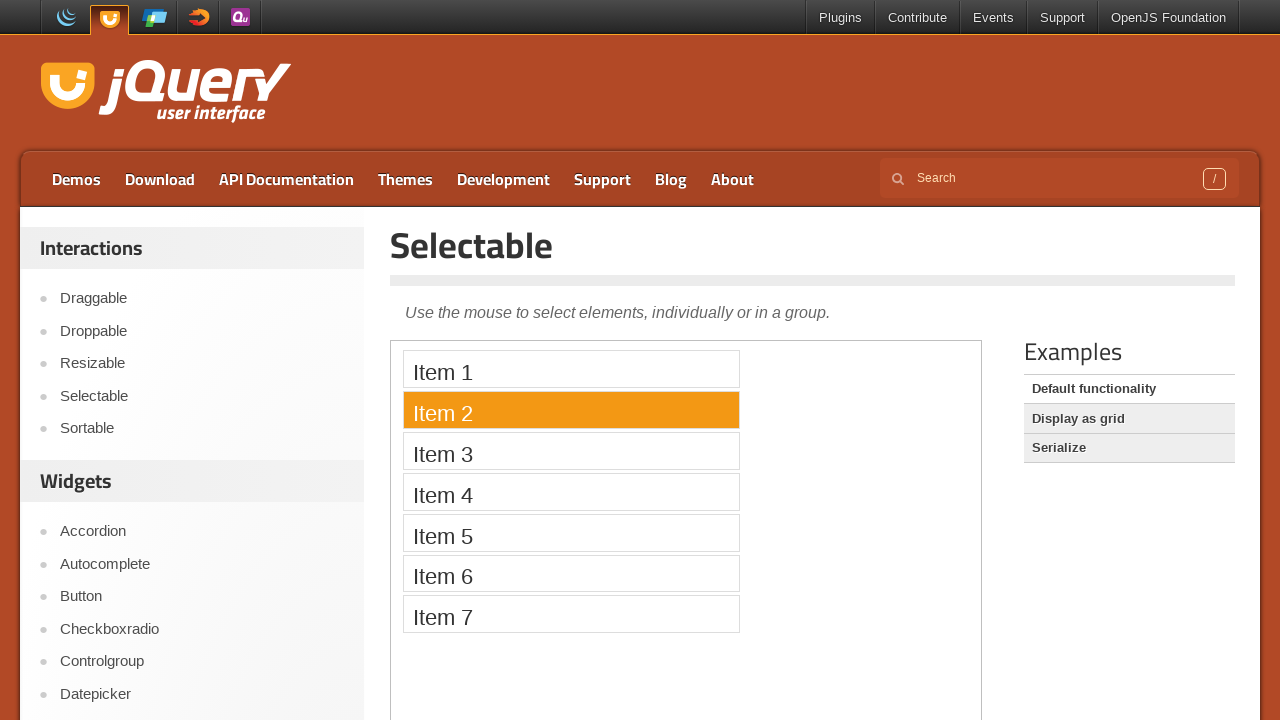

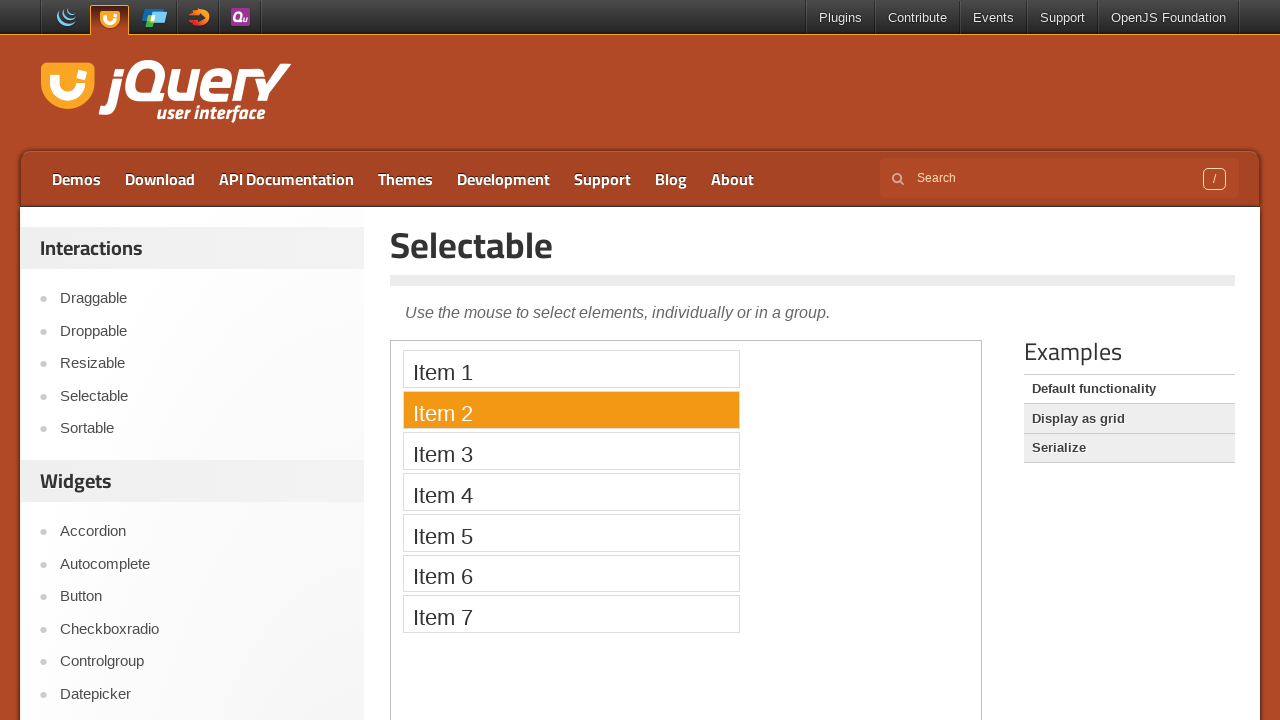